Tests reopening (uncompleting) a task on the All filter view

Starting URL: https://todomvc4tasj.herokuapp.com/

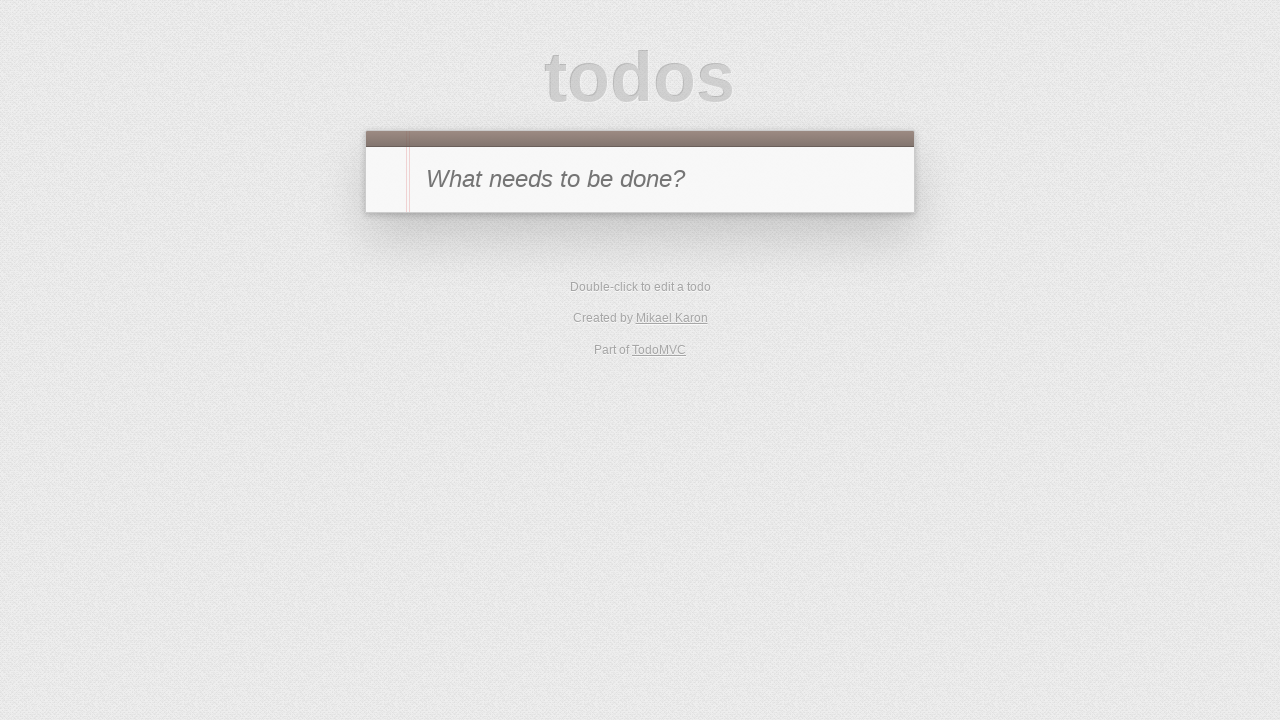

Set up completed tasks via localStorage
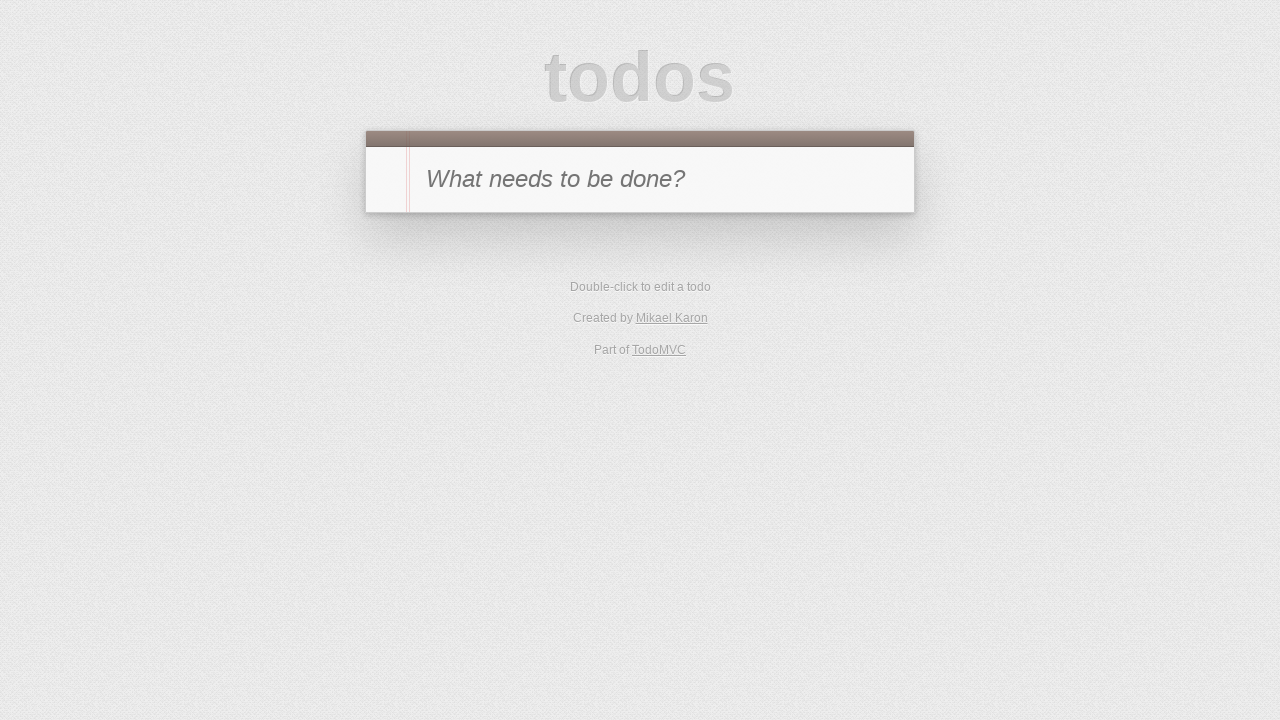

Reloaded page to load tasks from localStorage
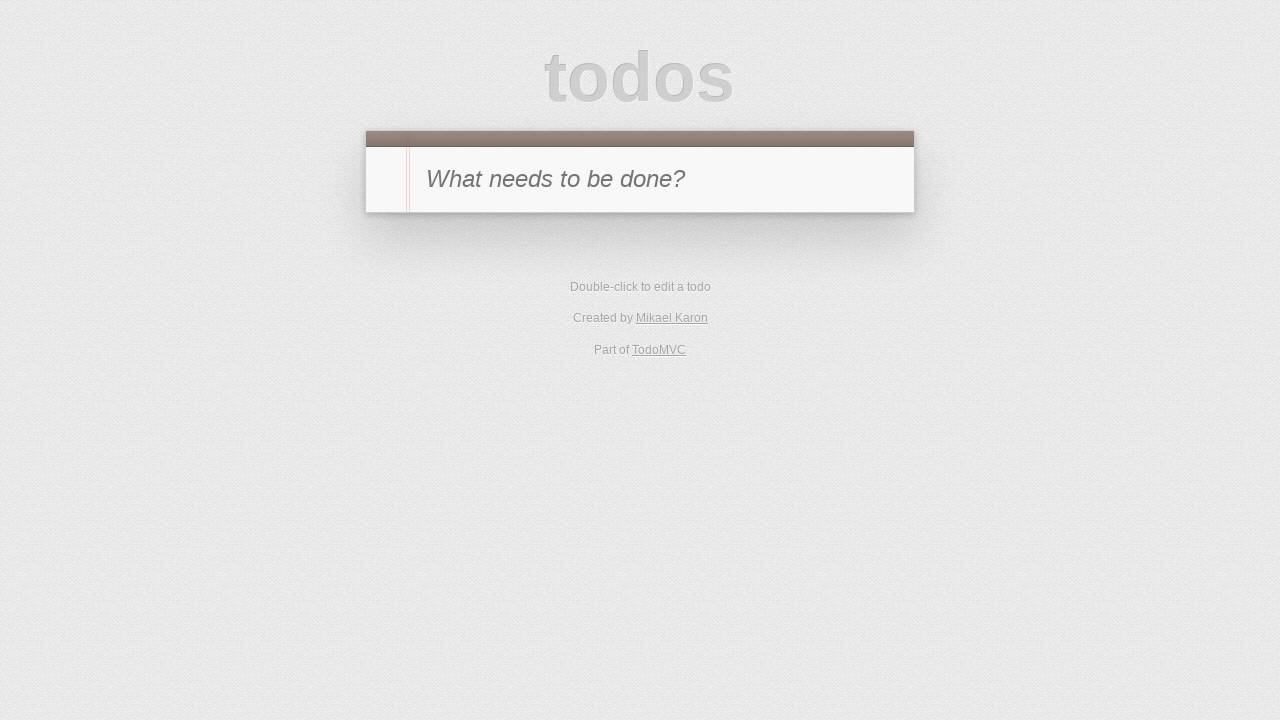

Clicked toggle checkbox on task '2' to reopen it at (386, 302) on #todo-list>li:has-text('2') .toggle
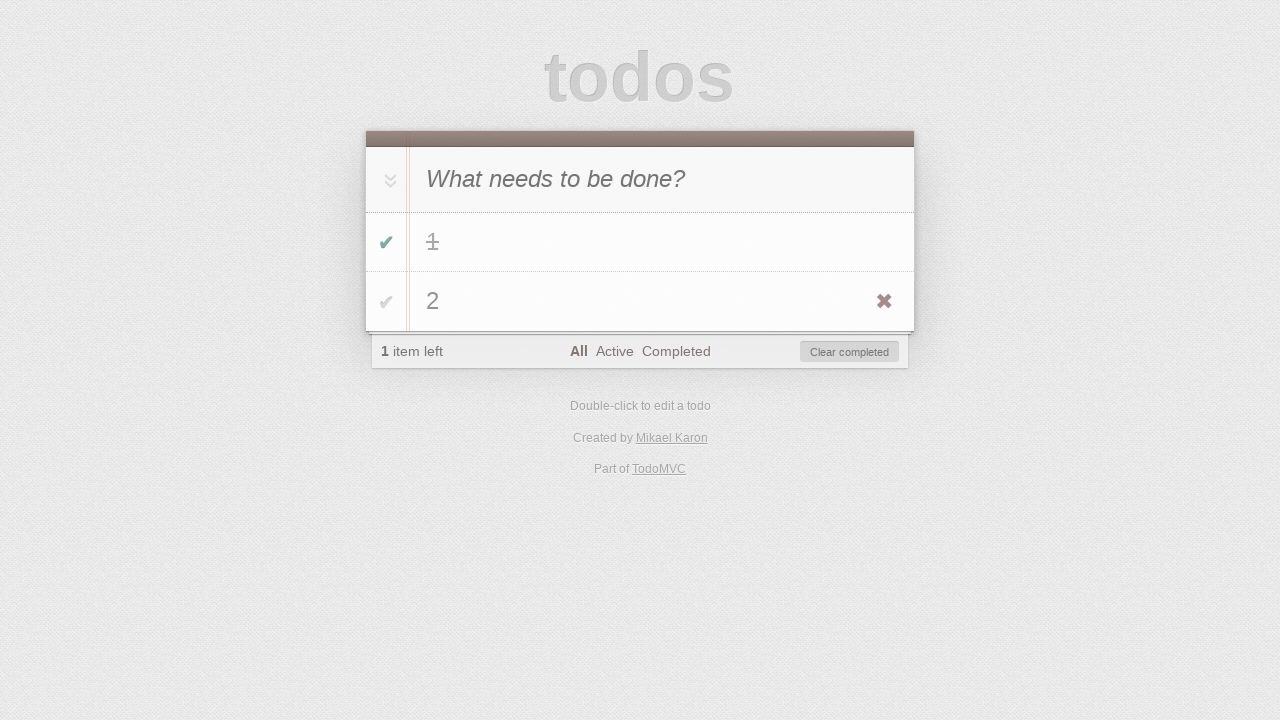

Verified task '1' is visible in the list
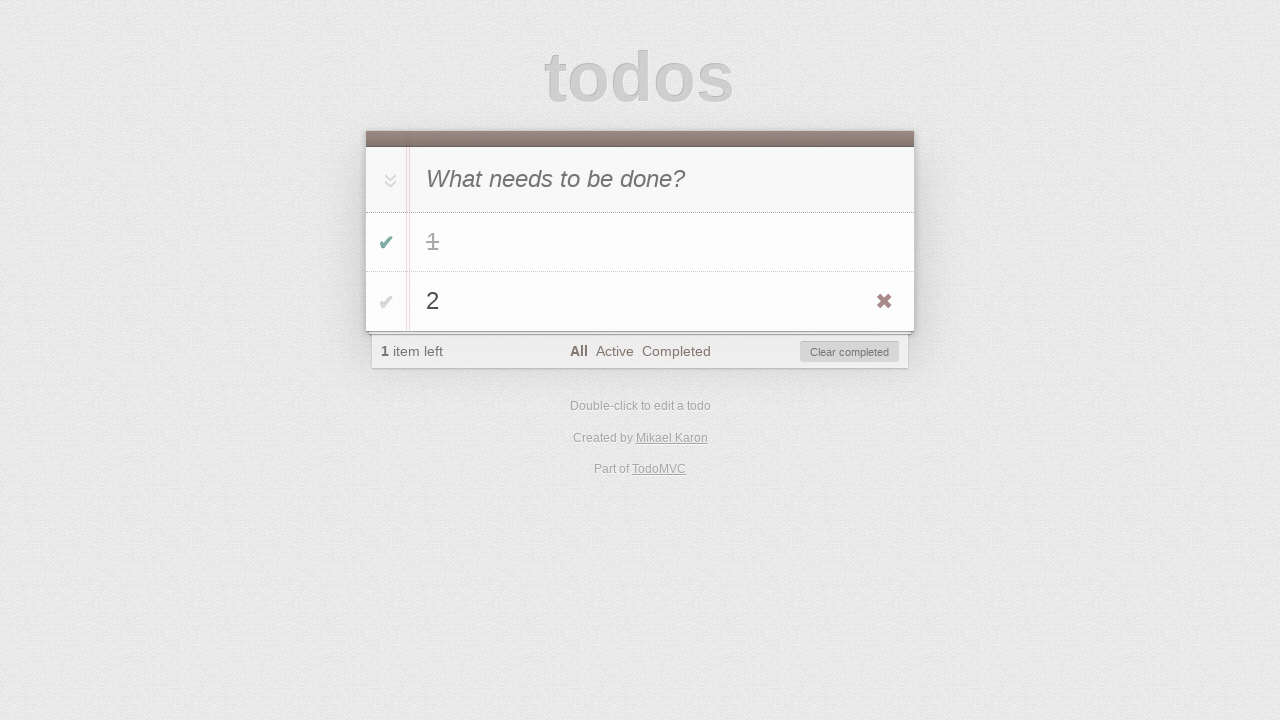

Verified task '2' is visible in the list after reopening
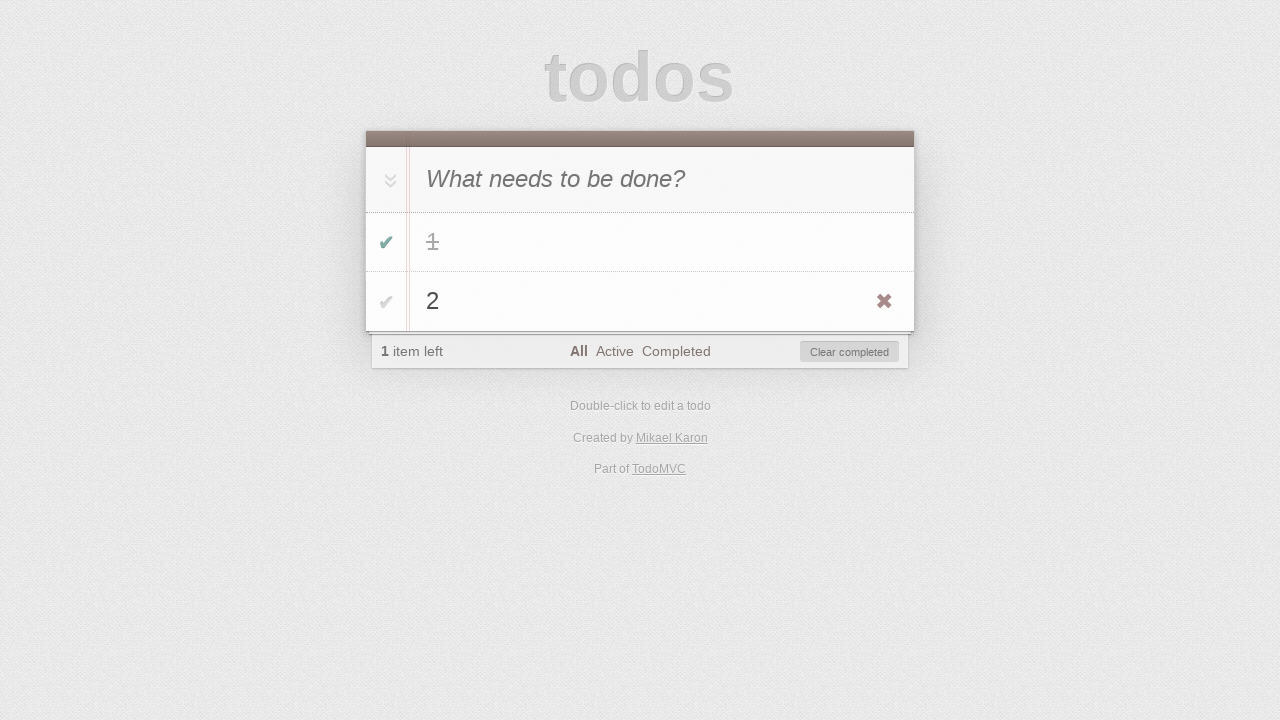

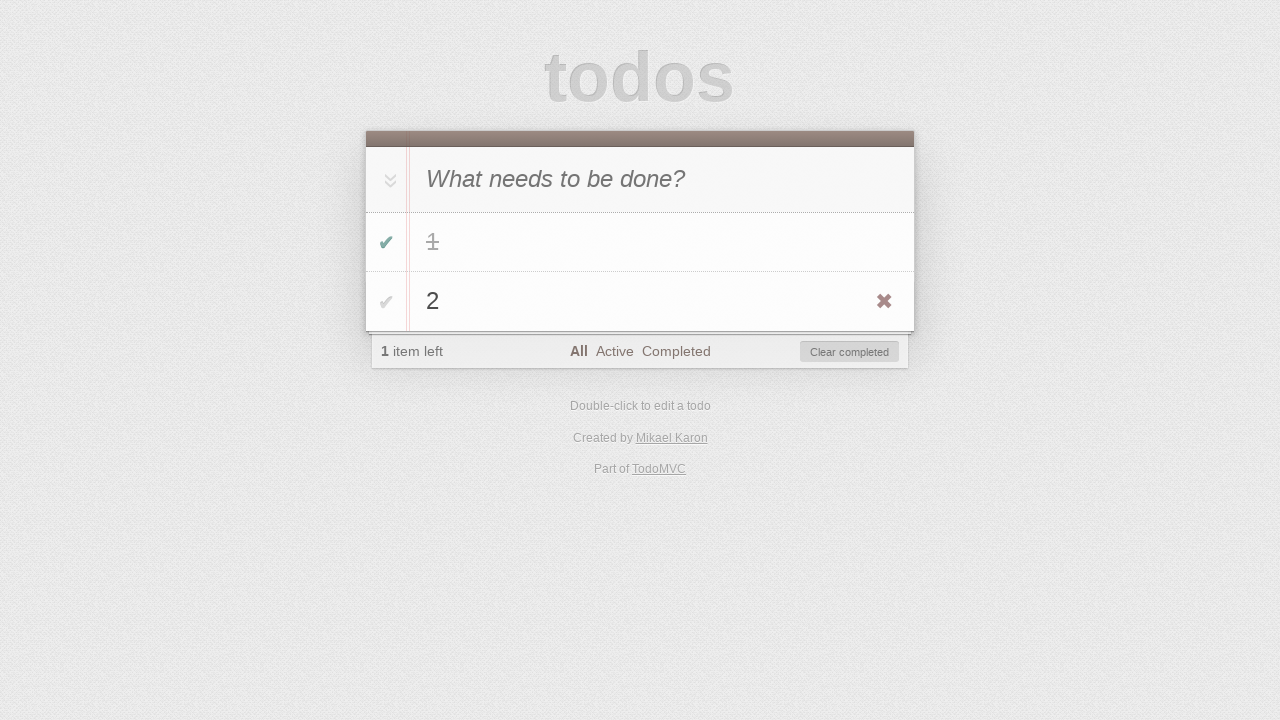